Tests selecting a single value from a dropdown menu by value and verifying the selection

Starting URL: https://www.selenium.dev/selenium/web/selectPage.html

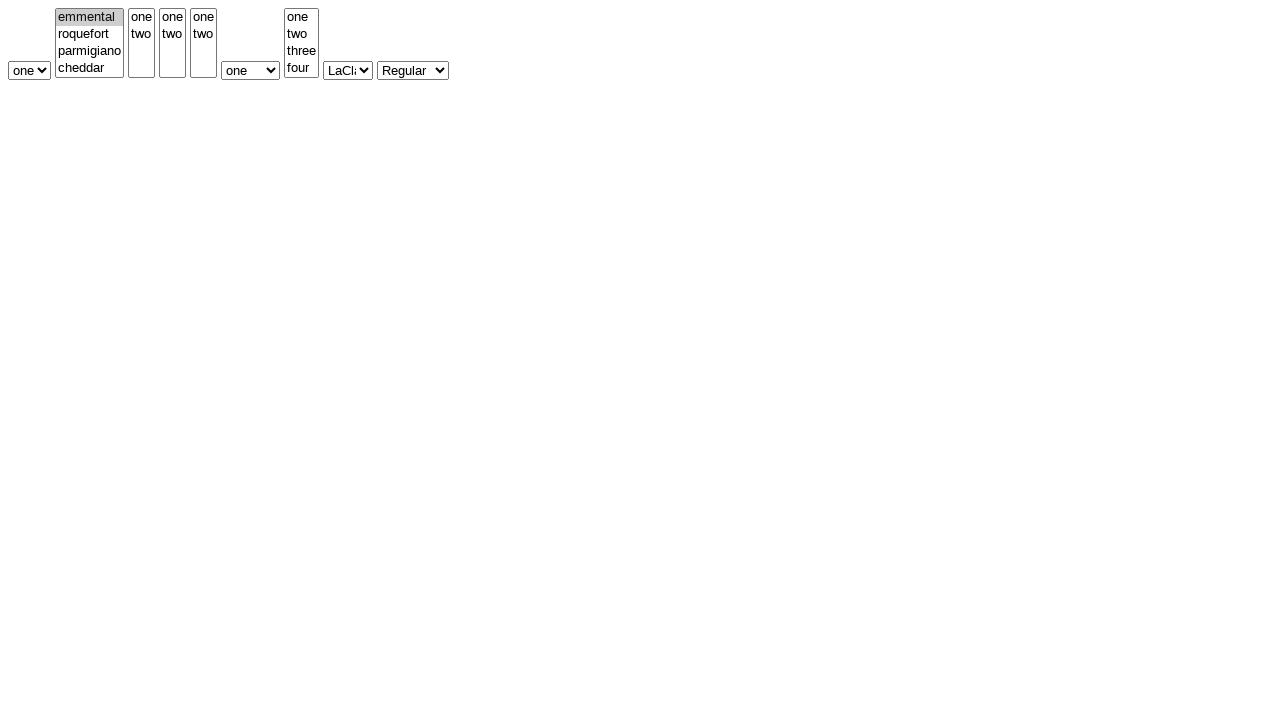

Navigated to dropdown test page
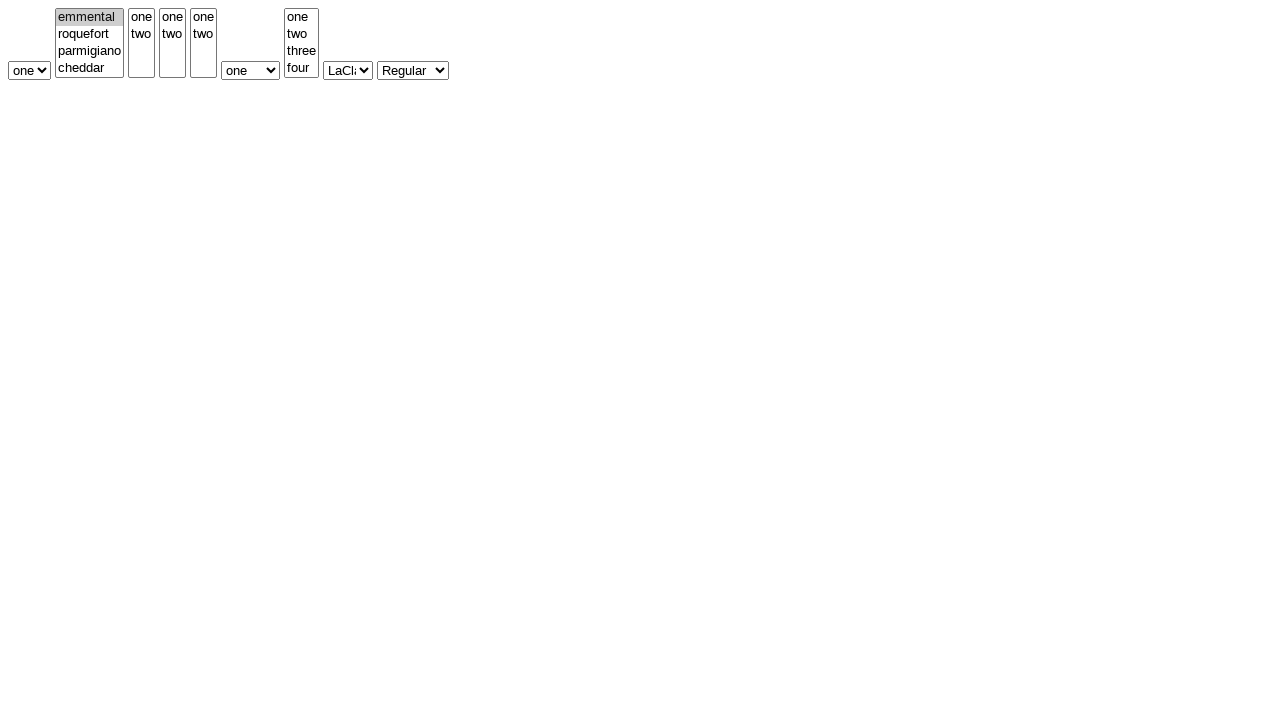

Located dropdown element with id 'selectWithoutMultiple'
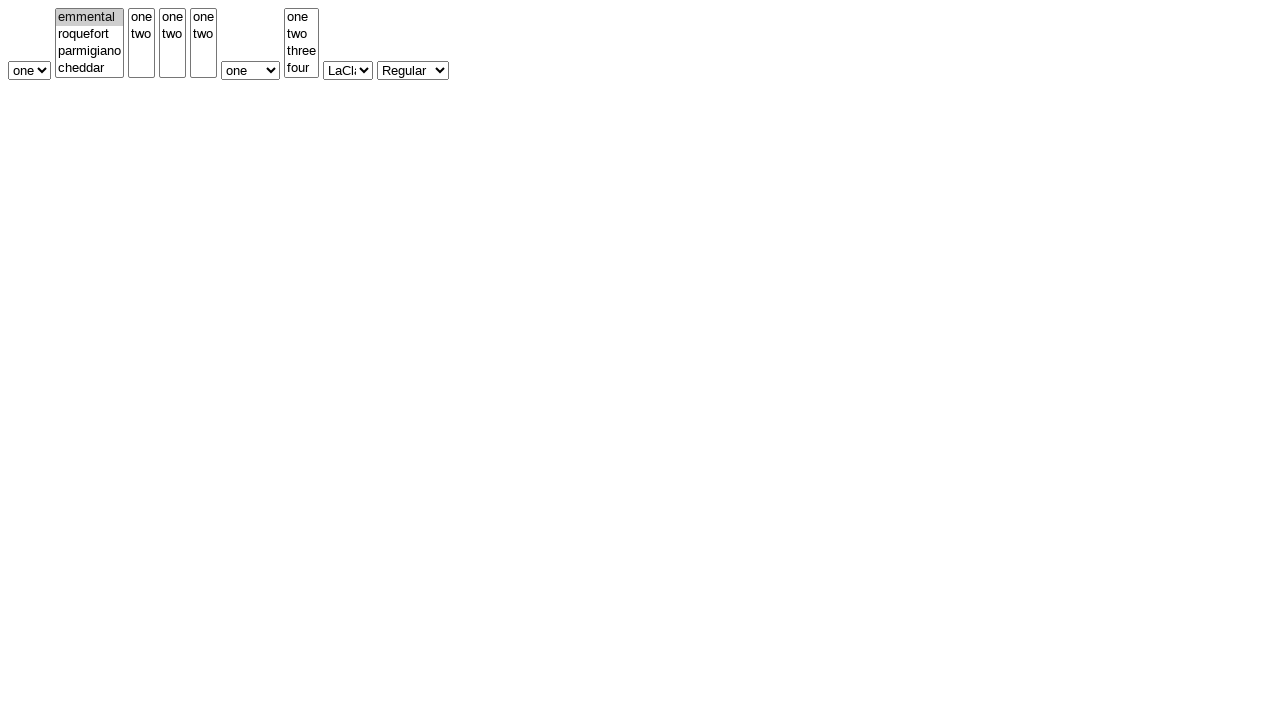

Selected value 'two' from dropdown menu on #selectWithoutMultiple
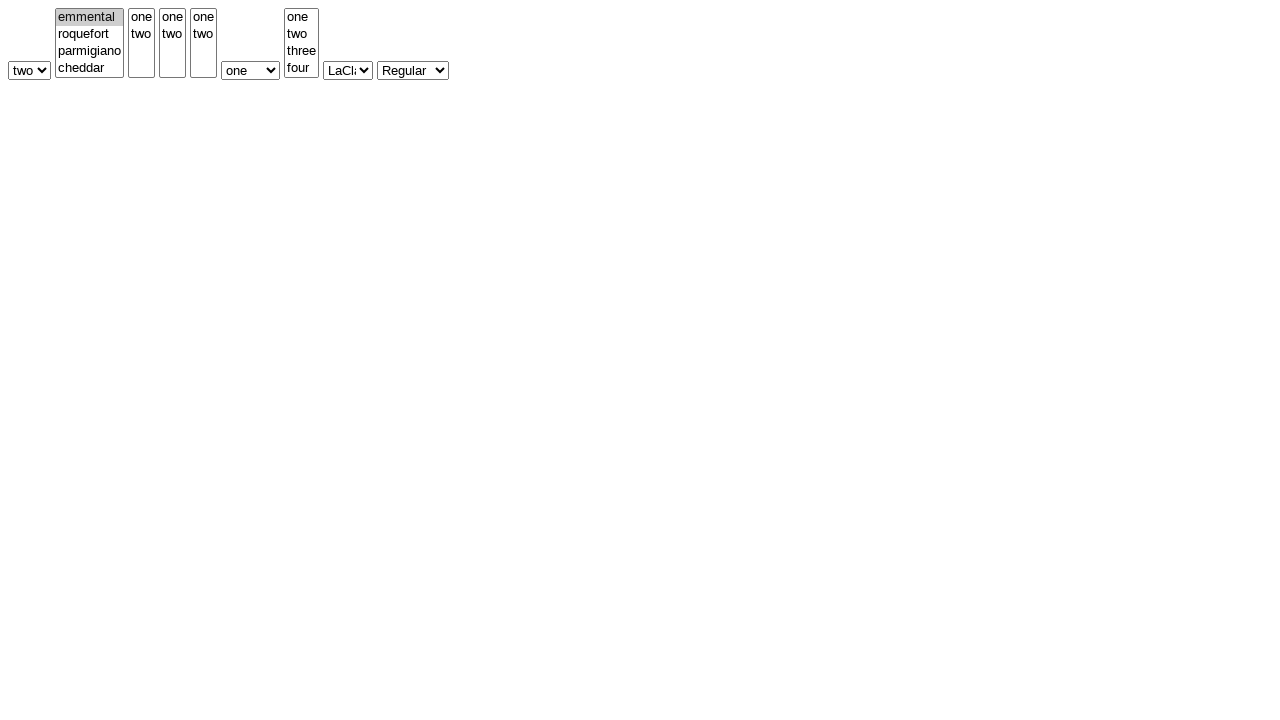

Verified that dropdown value is 'two'
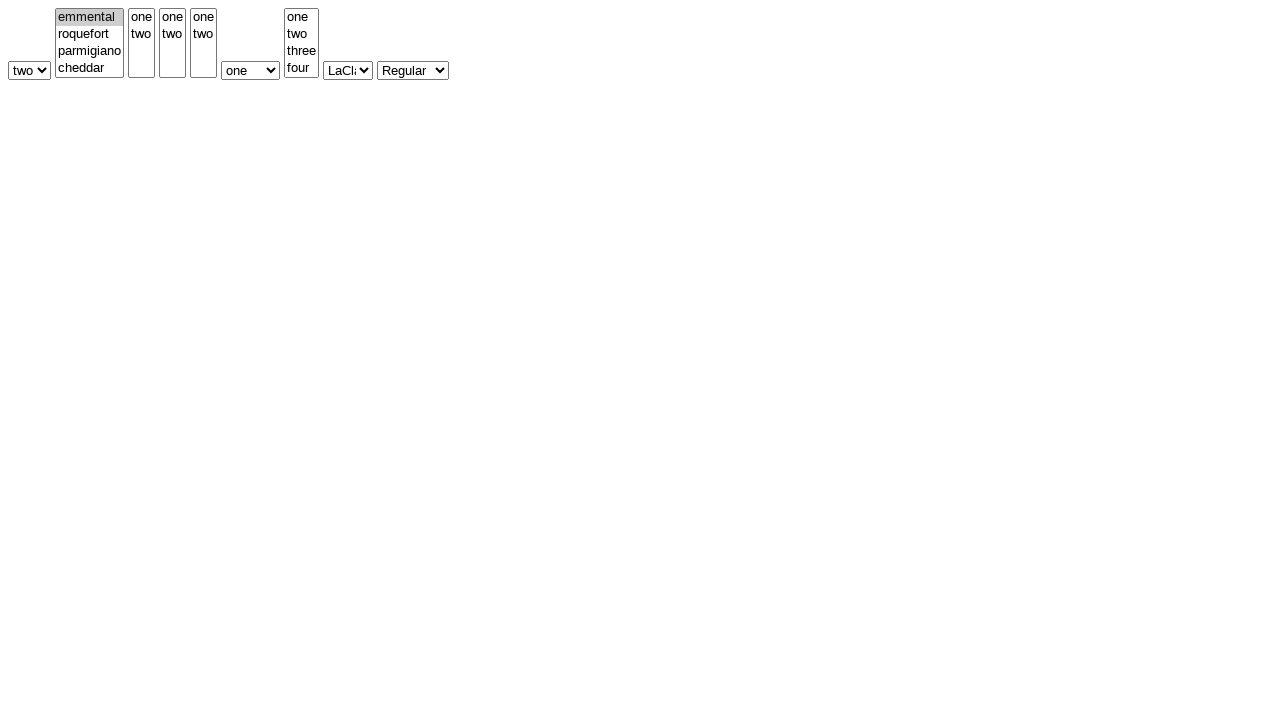

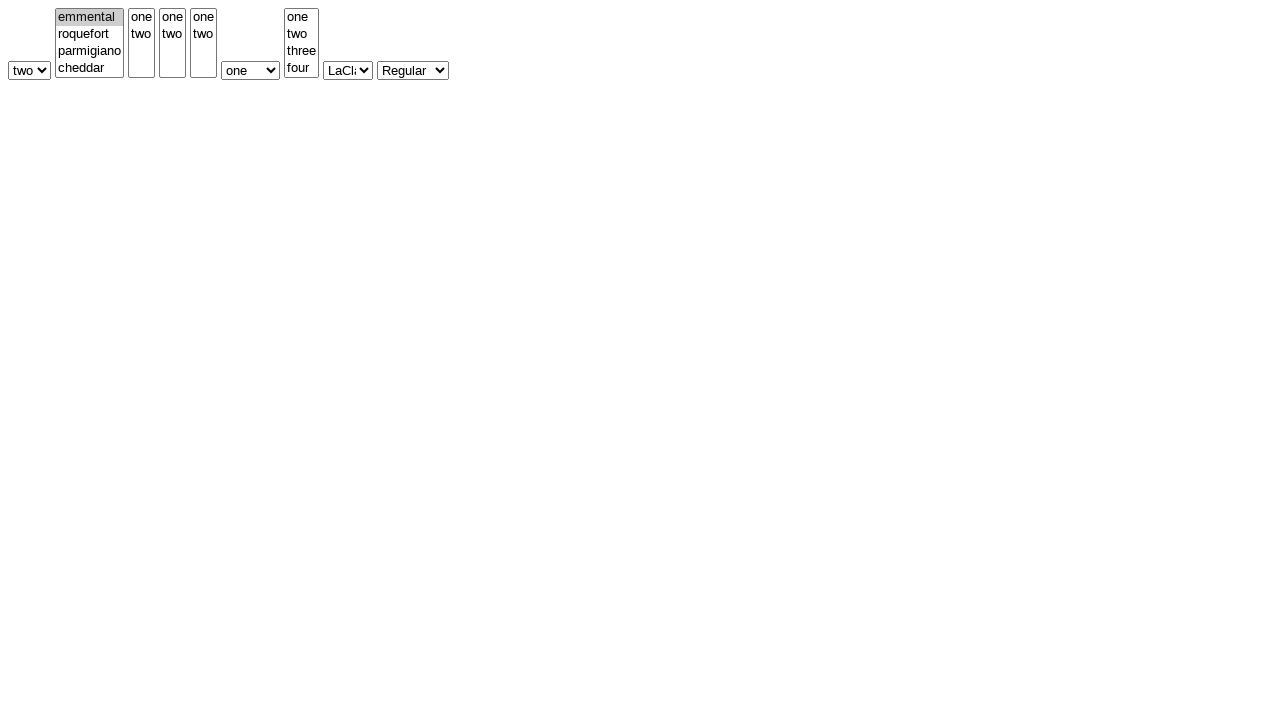